Tests shadow DOM interaction by filling a search input within a shadow root and clicking a download button on a health information website

Starting URL: https://www.alodokter.com/

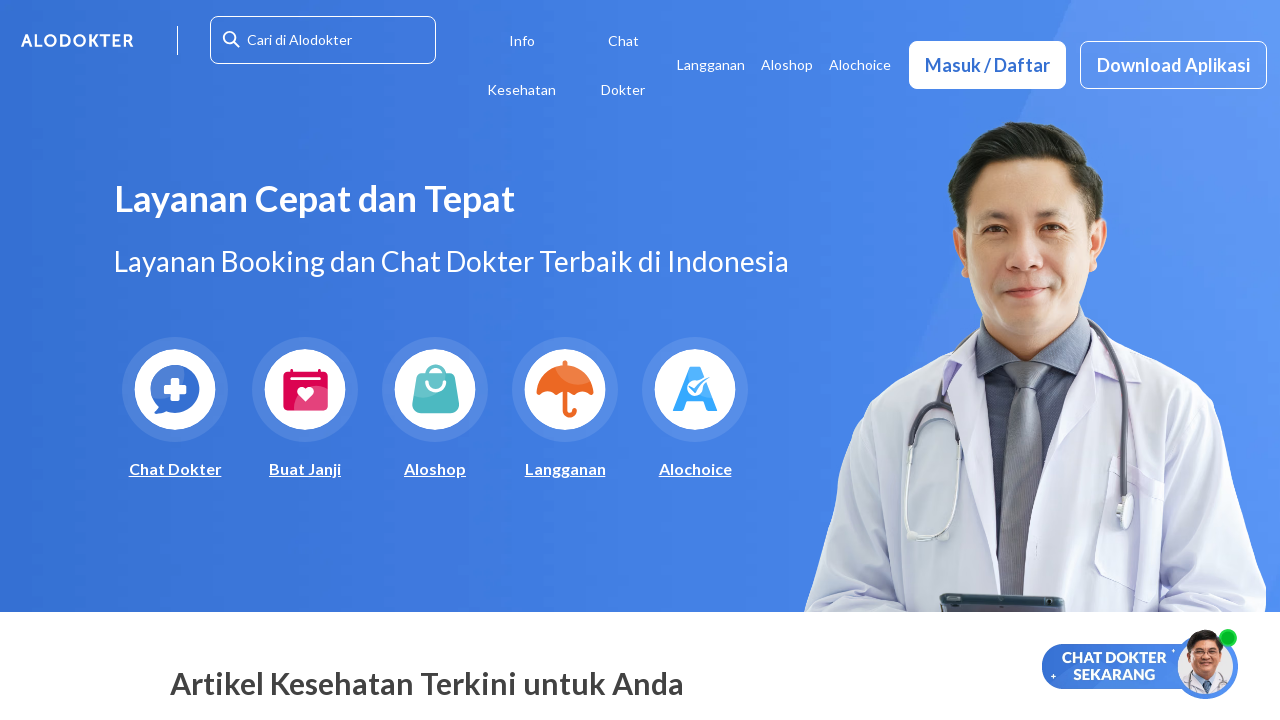

Filled search input in shadow DOM with 'health tips' on #top-navbar-view >> input >> nth=0
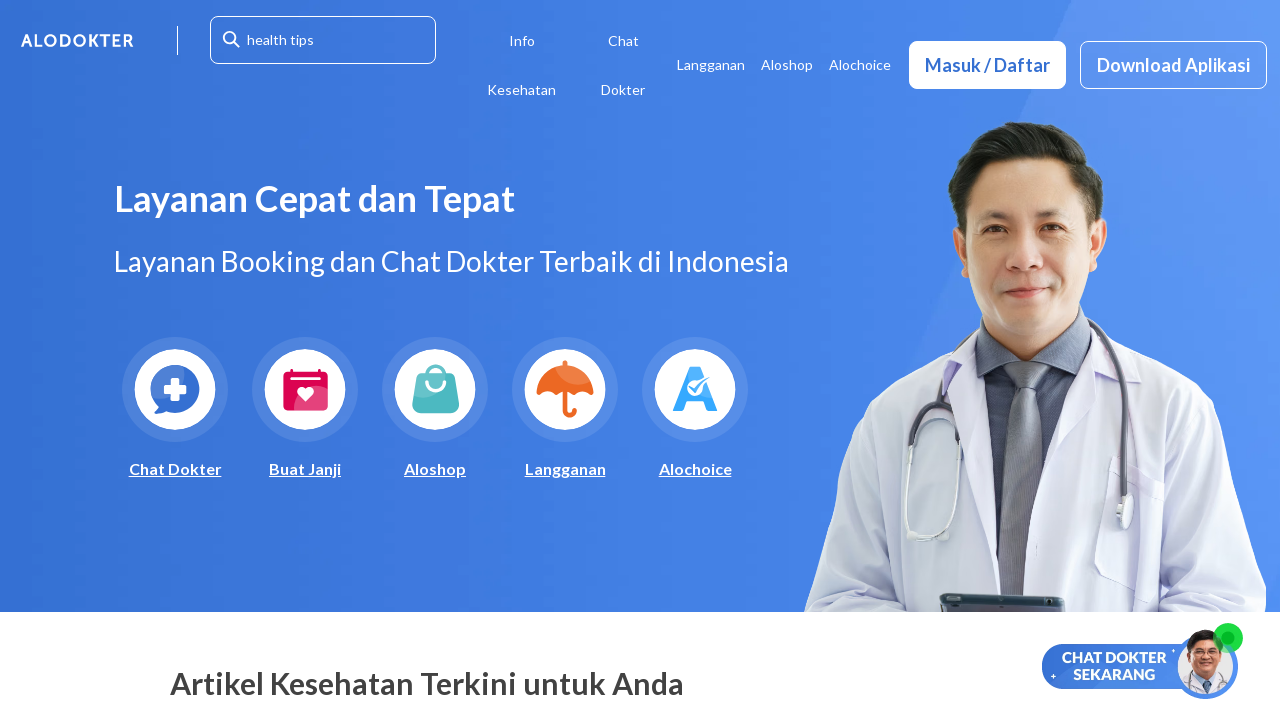

Clicked download button in shadow DOM at (1174, 64) on #top-navbar-view >> a >> internal:has-text="Download"i >> nth=0
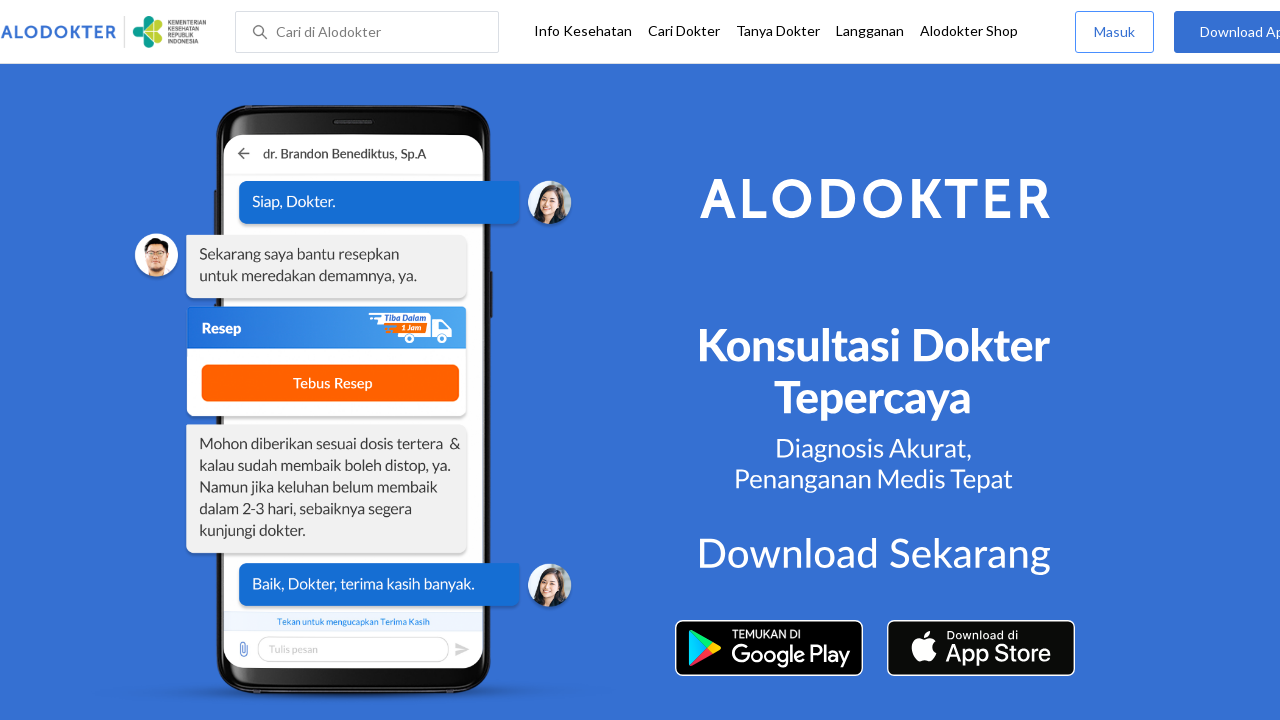

Filled alternative search input with 'medical advice' on #top-navbar-view #searchinput
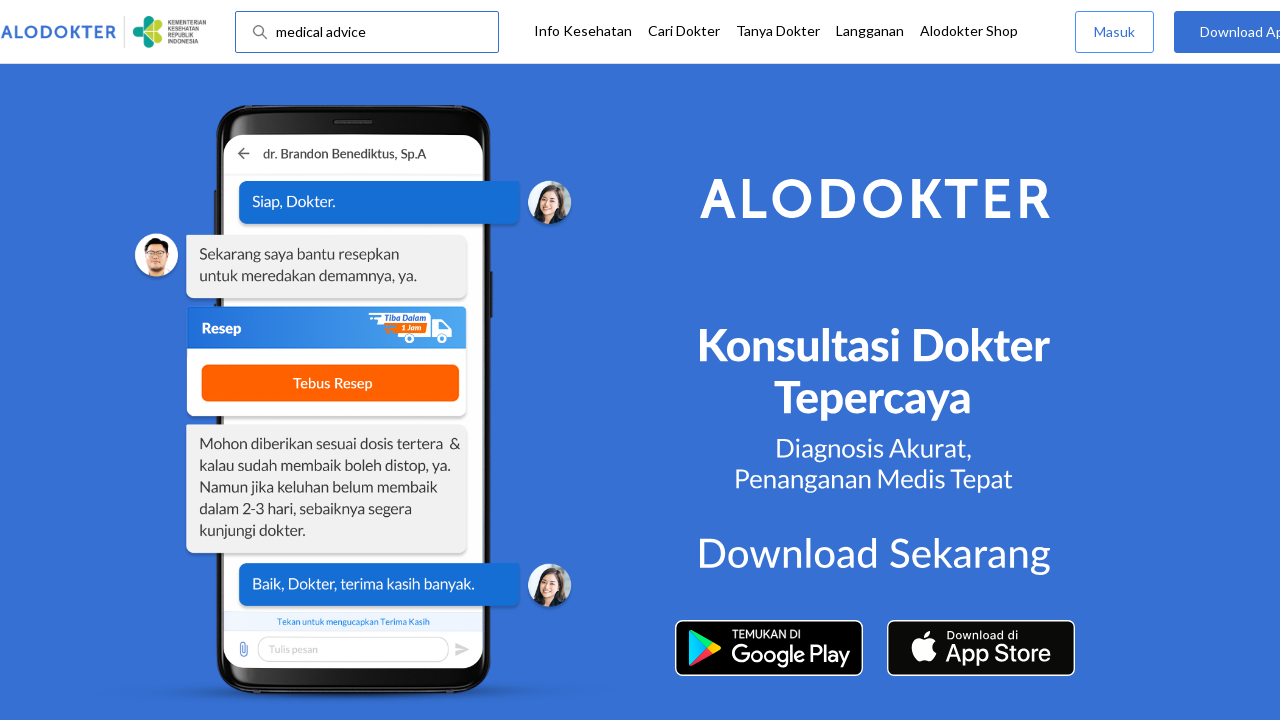

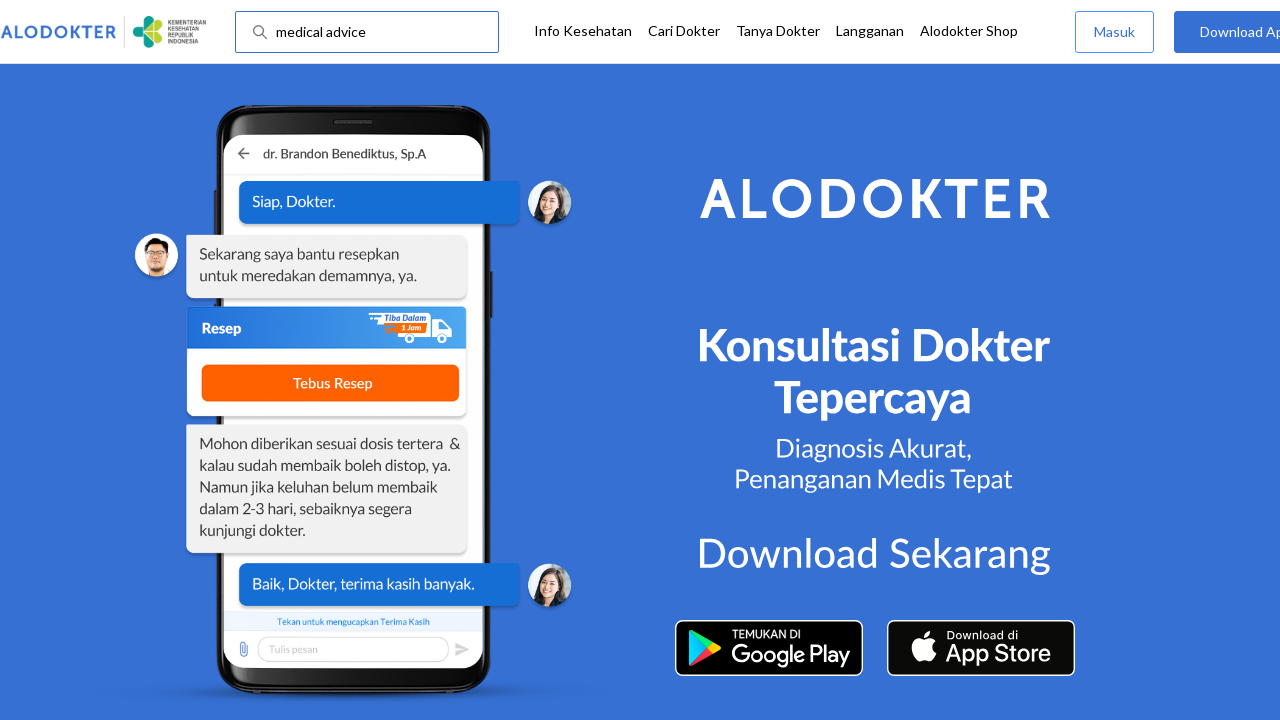